Navigates to a frames test page and fills in an input field

Starting URL: http://applitools.github.io/demo/TestPages/FramesTestPage/

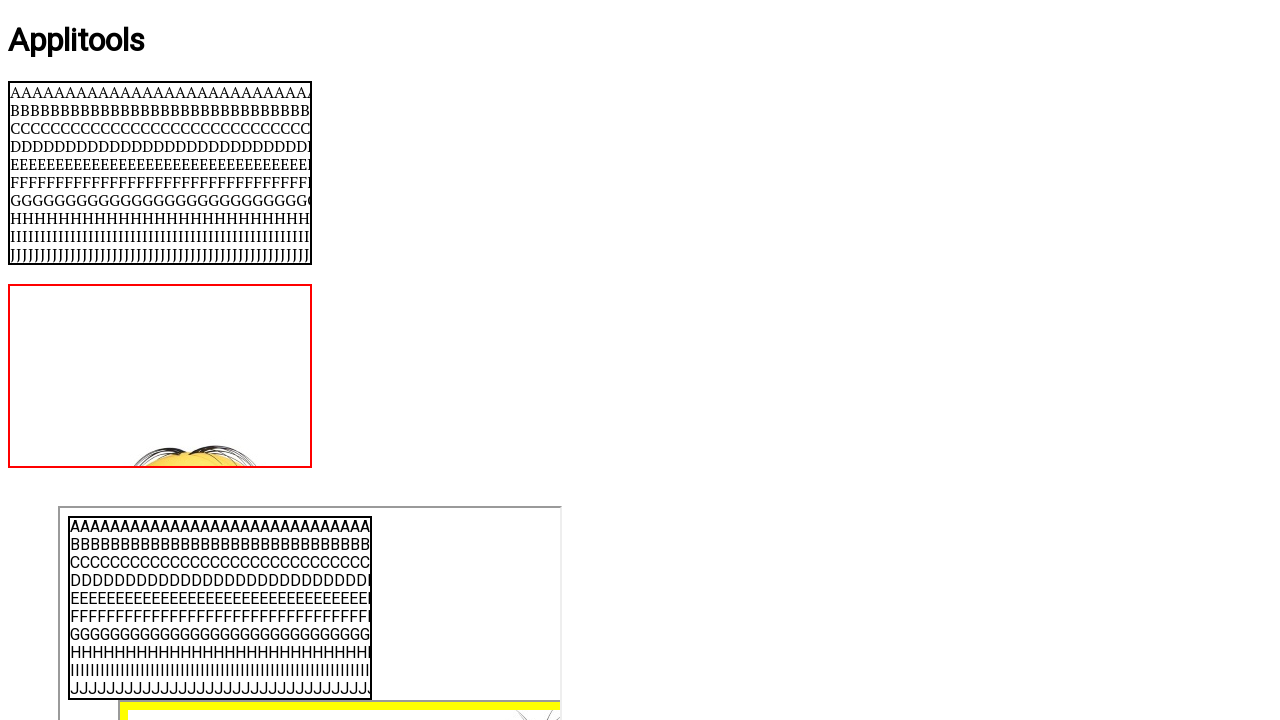

Filled input field with 'My Input' on input
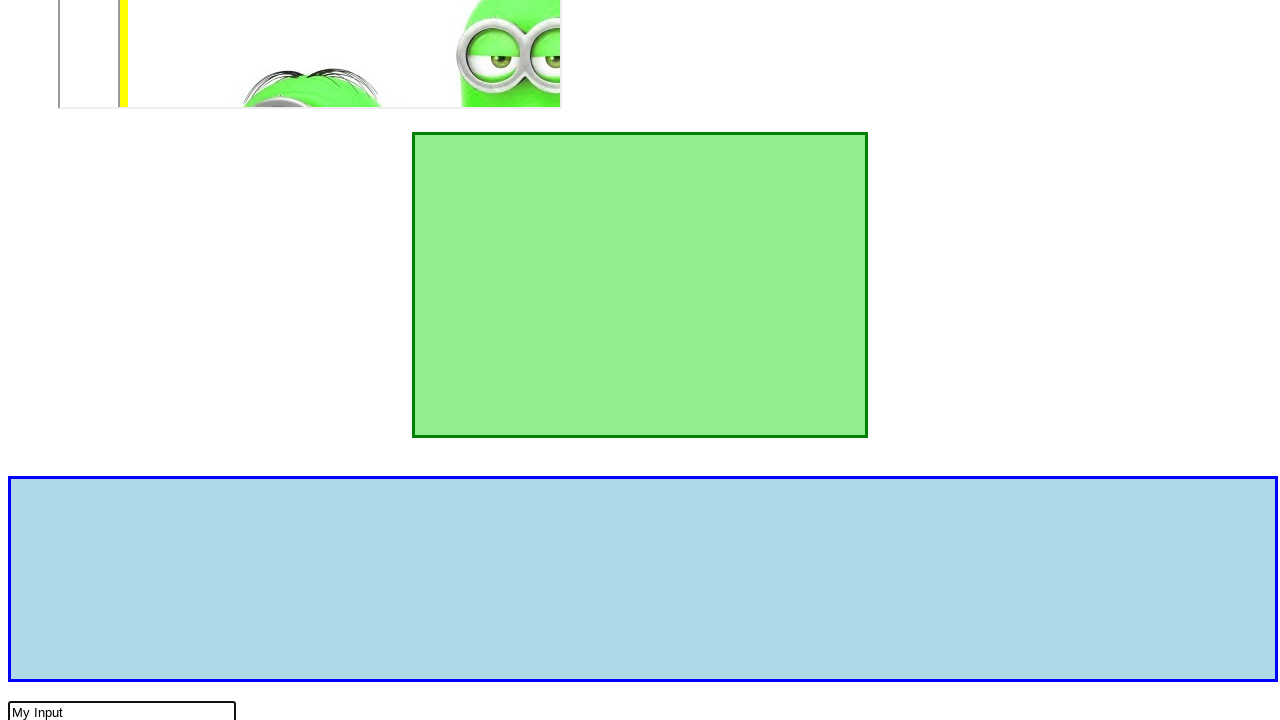

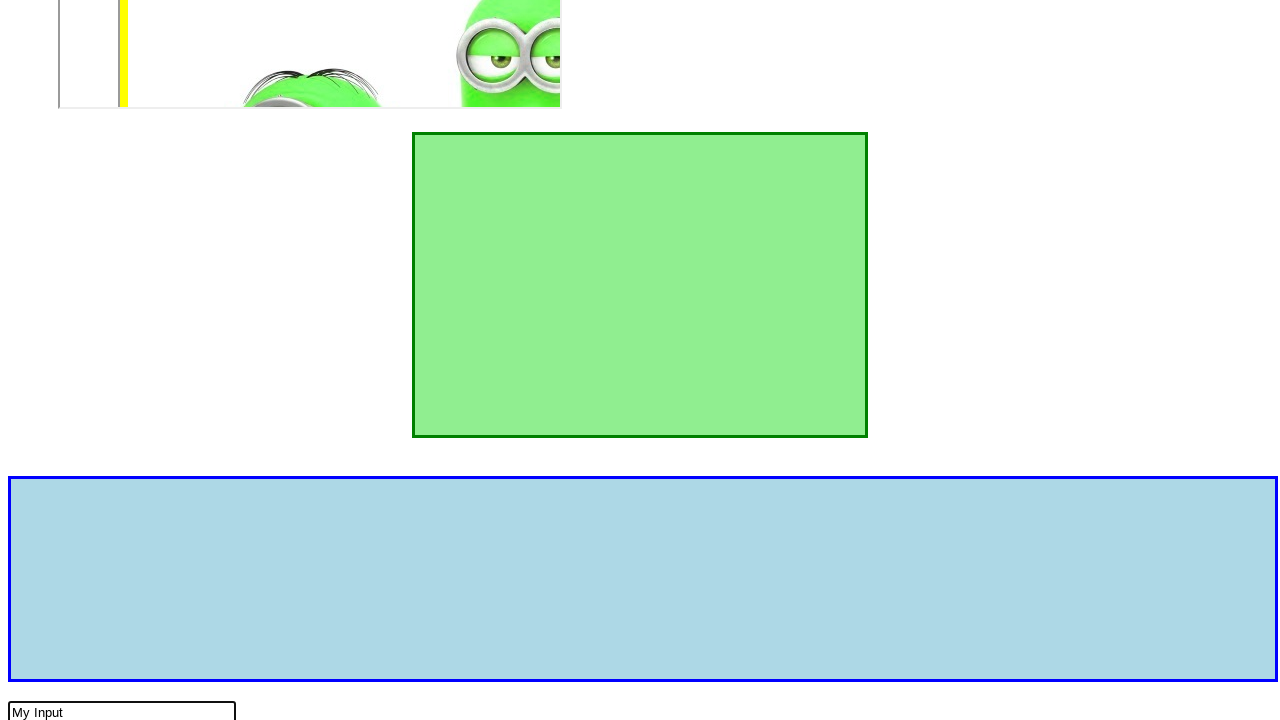